Tests that edits are saved when the input loses focus (blur event)

Starting URL: https://demo.playwright.dev/todomvc

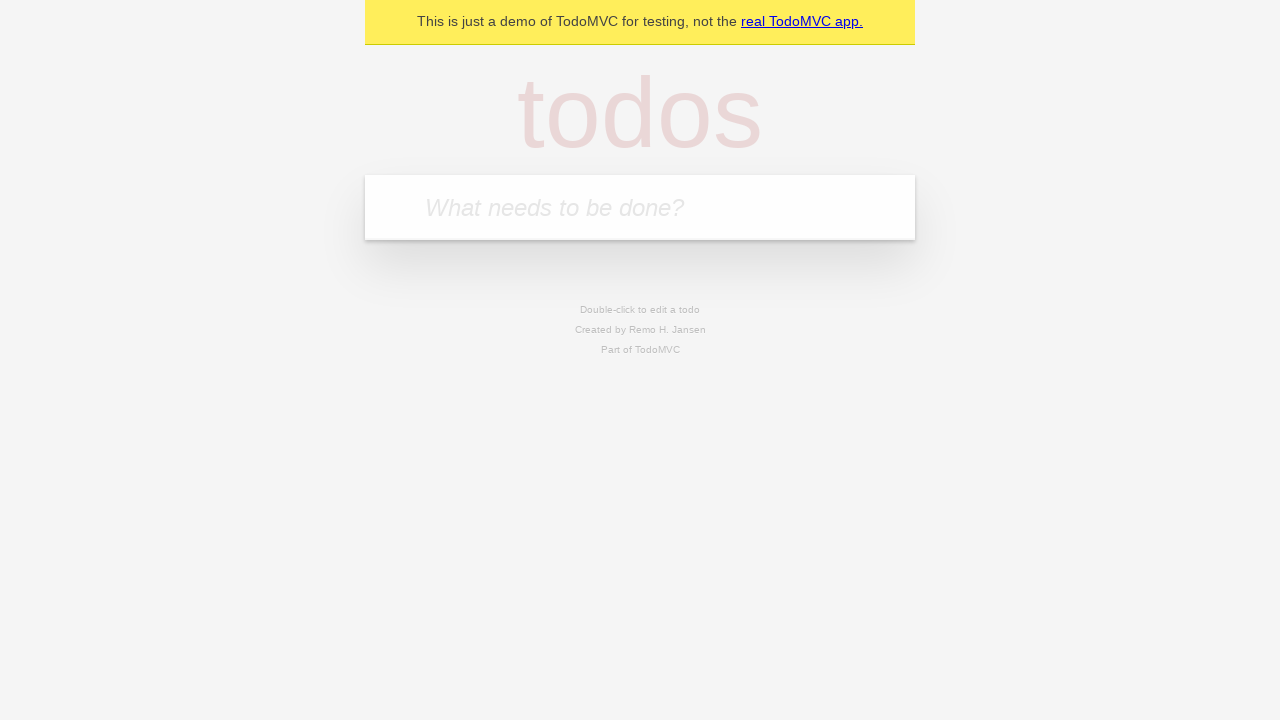

Filled new todo input with 'buy some cheese' on internal:attr=[placeholder="What needs to be done?"i]
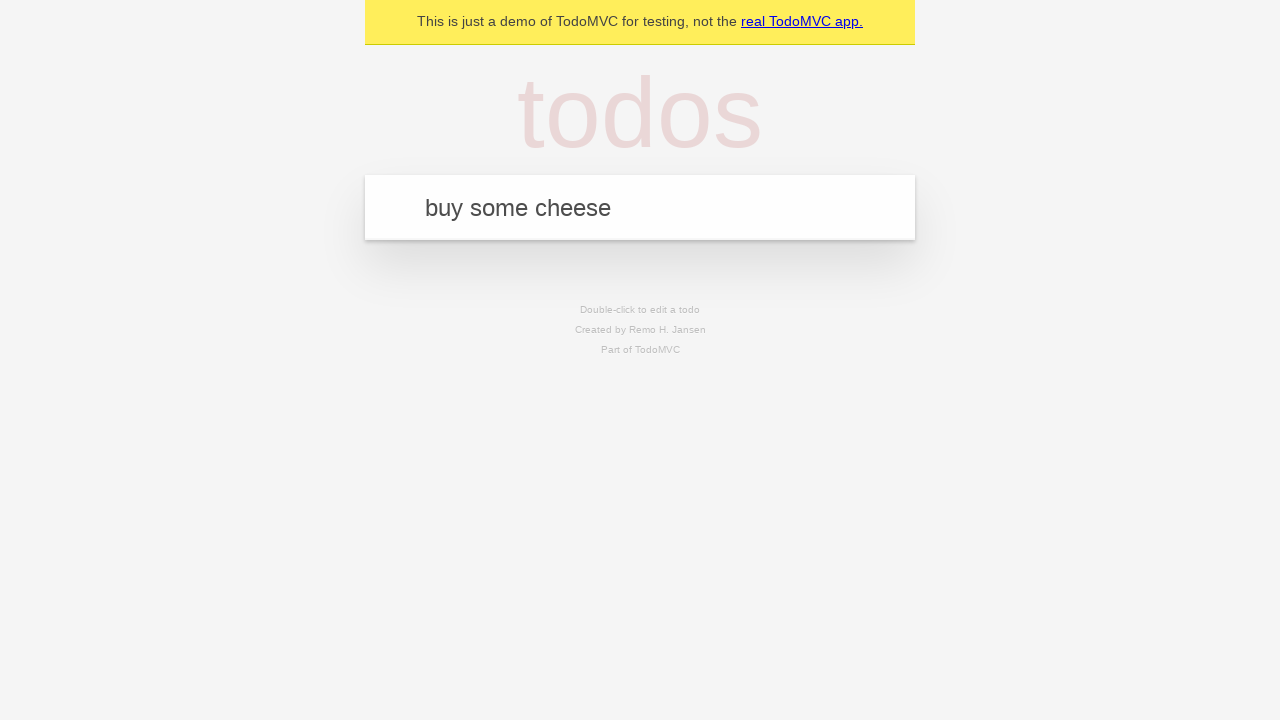

Pressed Enter to add todo 'buy some cheese' on internal:attr=[placeholder="What needs to be done?"i]
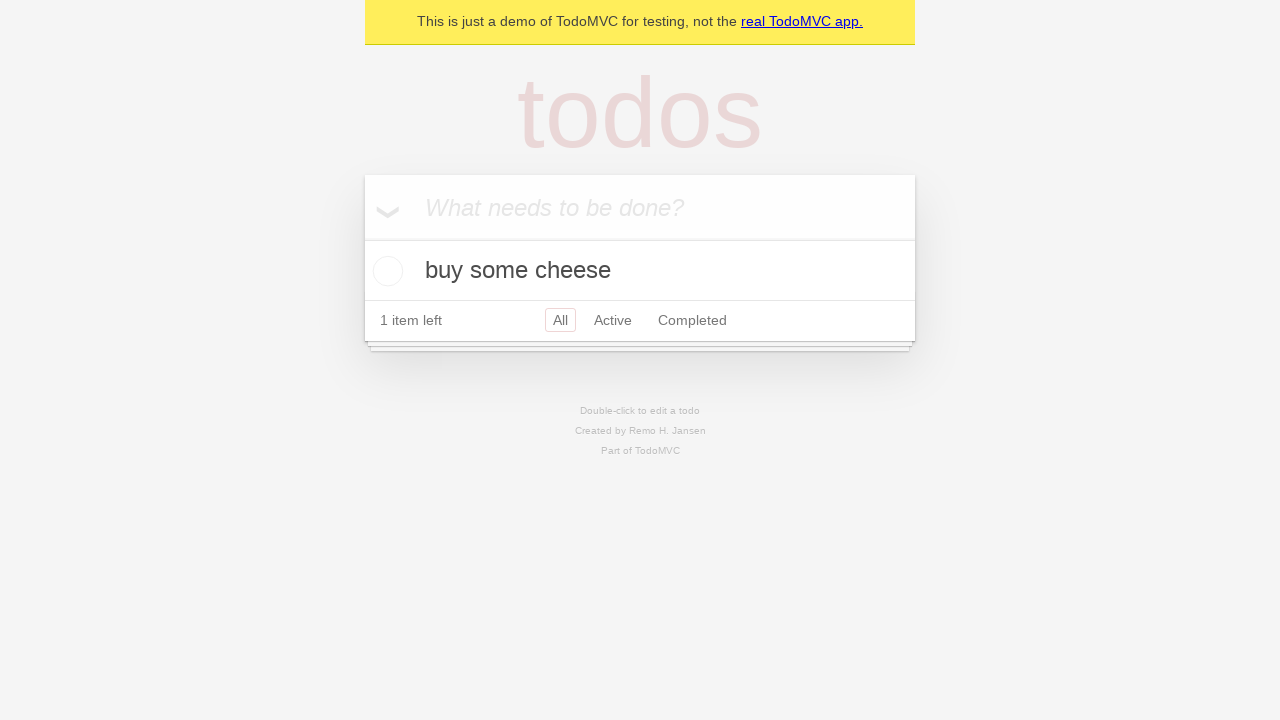

Filled new todo input with 'feed the cat' on internal:attr=[placeholder="What needs to be done?"i]
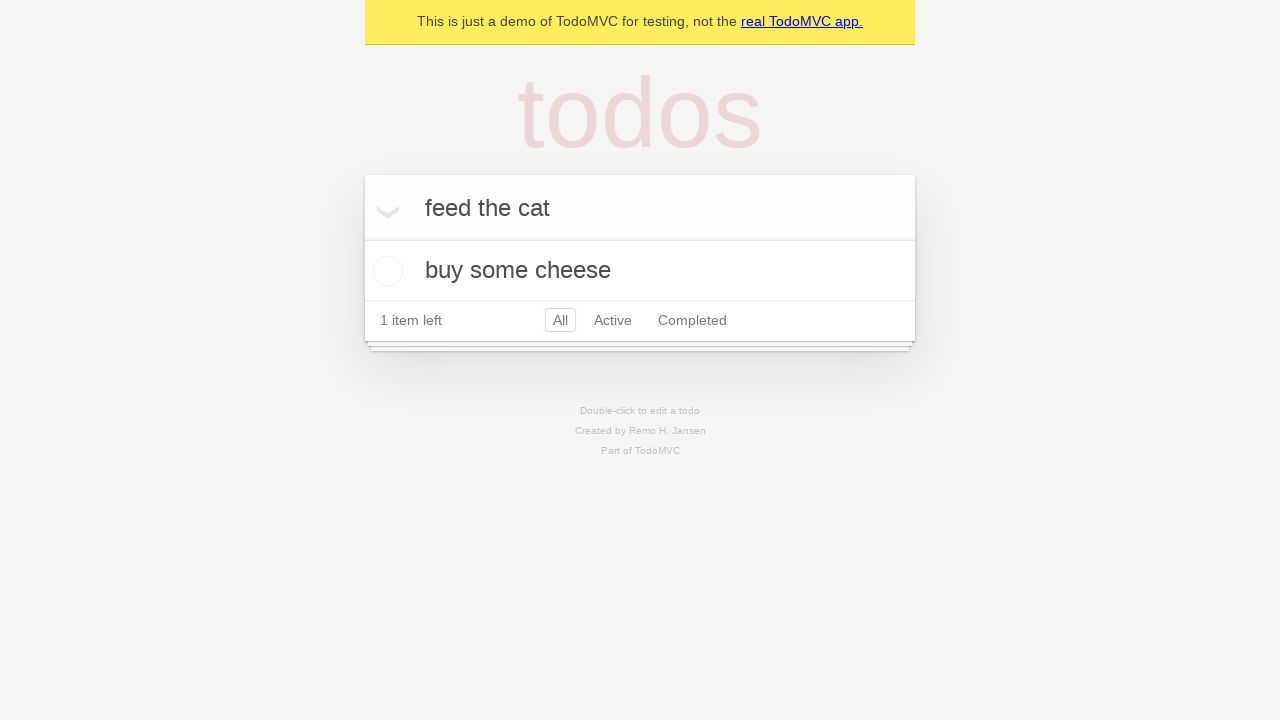

Pressed Enter to add todo 'feed the cat' on internal:attr=[placeholder="What needs to be done?"i]
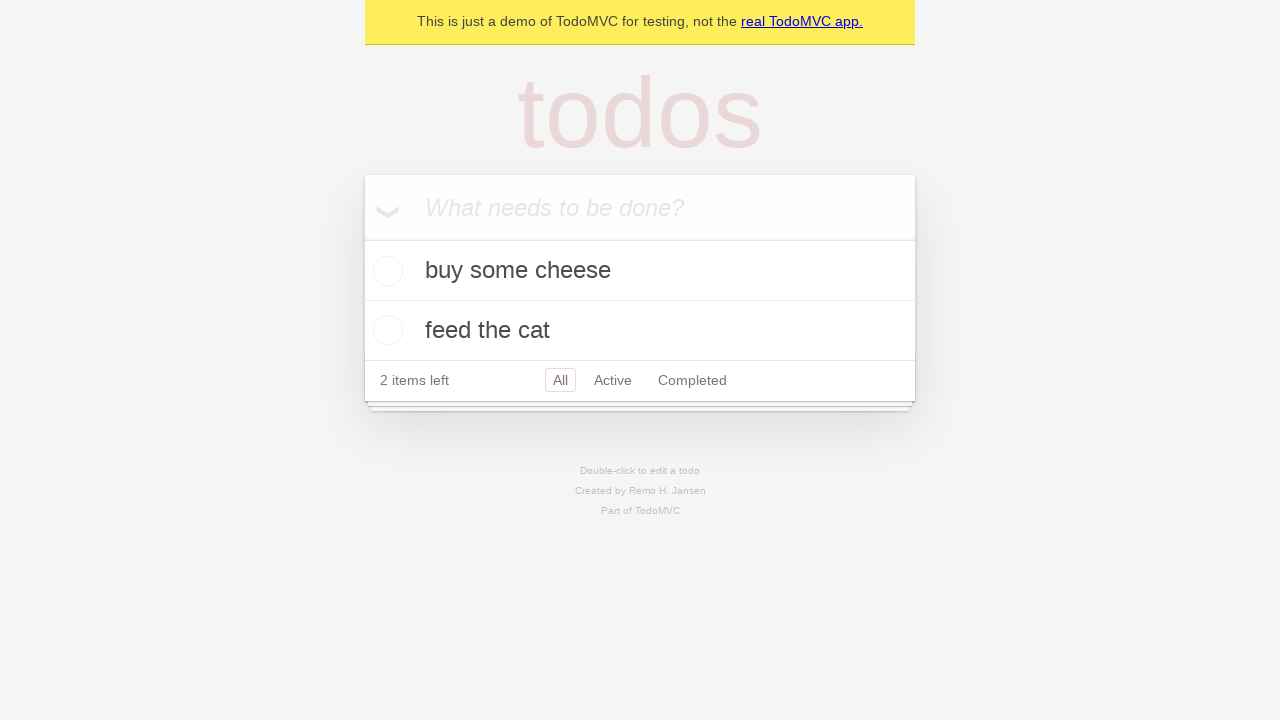

Filled new todo input with 'book a doctors appointment' on internal:attr=[placeholder="What needs to be done?"i]
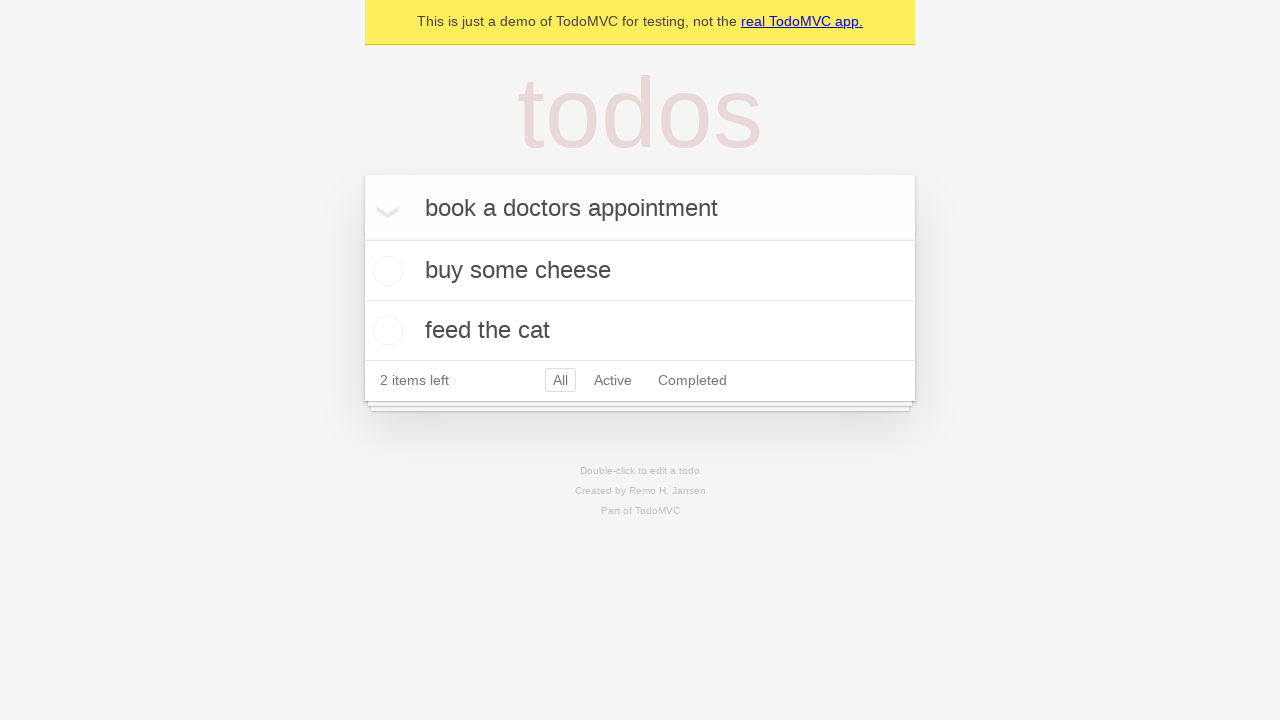

Pressed Enter to add todo 'book a doctors appointment' on internal:attr=[placeholder="What needs to be done?"i]
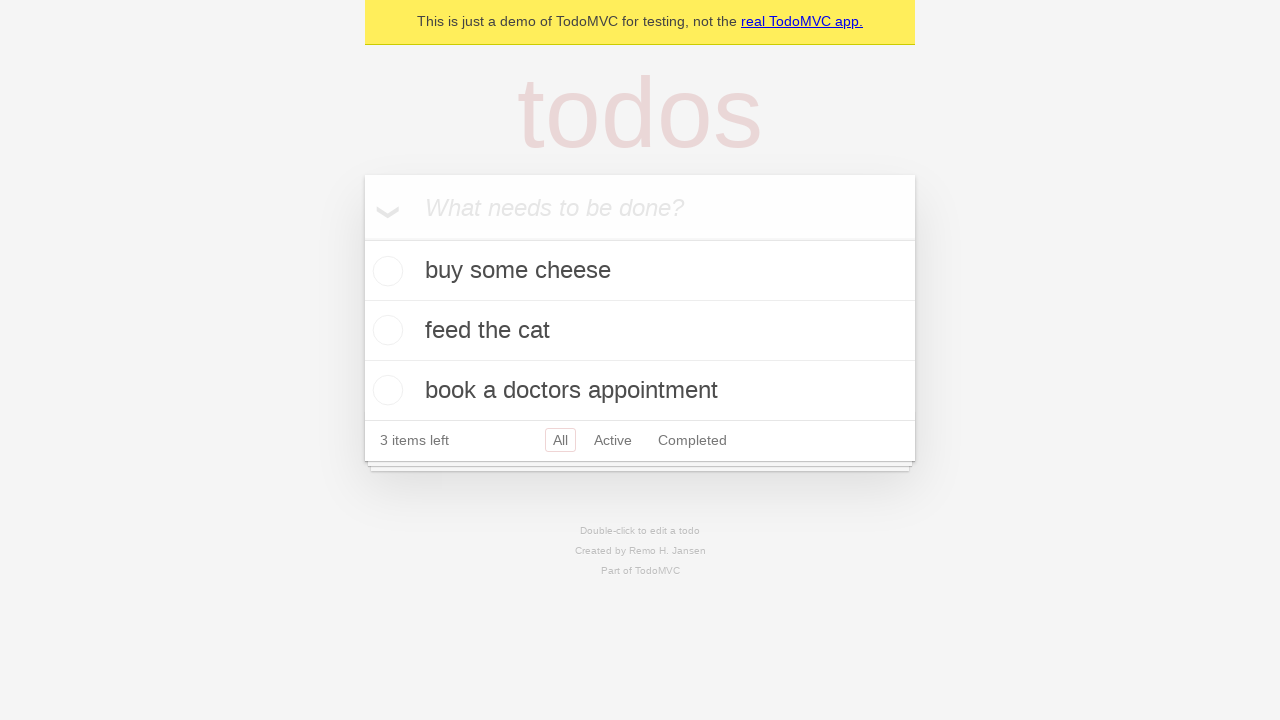

Waited for all three todos to load
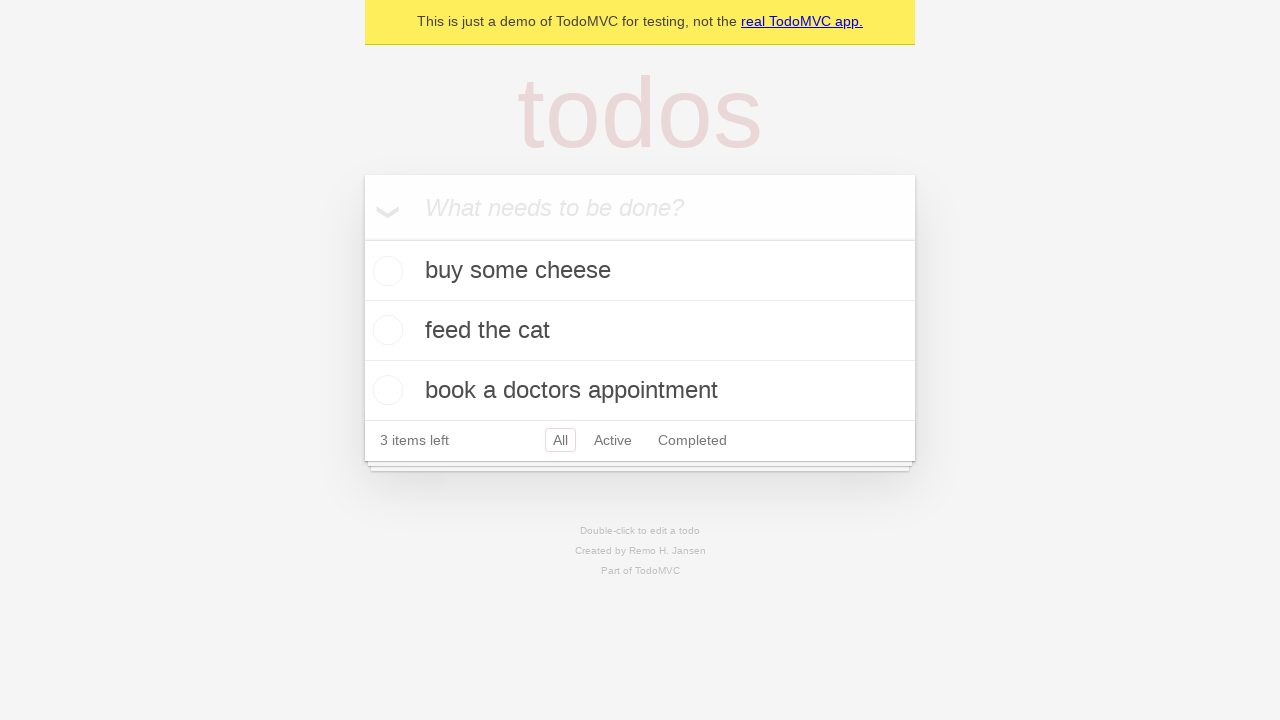

Double-clicked second todo item to enter edit mode at (640, 331) on [data-testid='todo-item'] >> nth=1
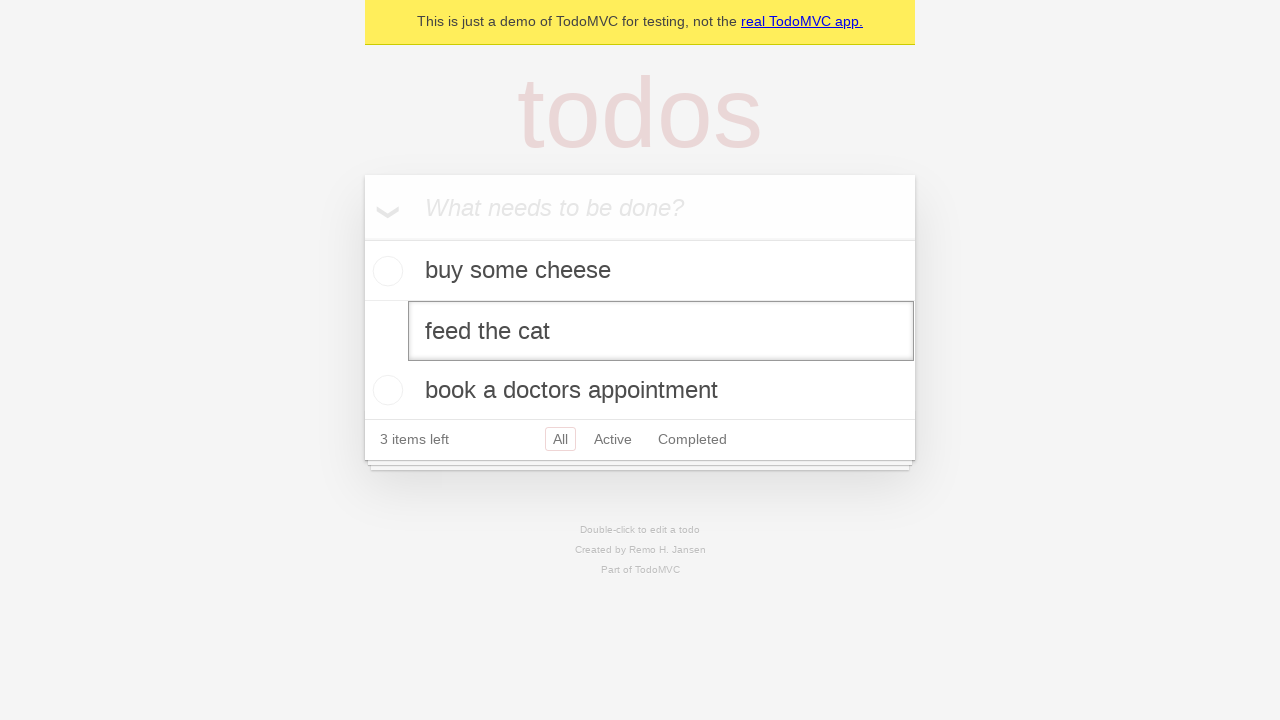

Filled edit input with 'buy some sausages' on [data-testid='todo-item'] >> nth=1 >> internal:role=textbox[name="Edit"i]
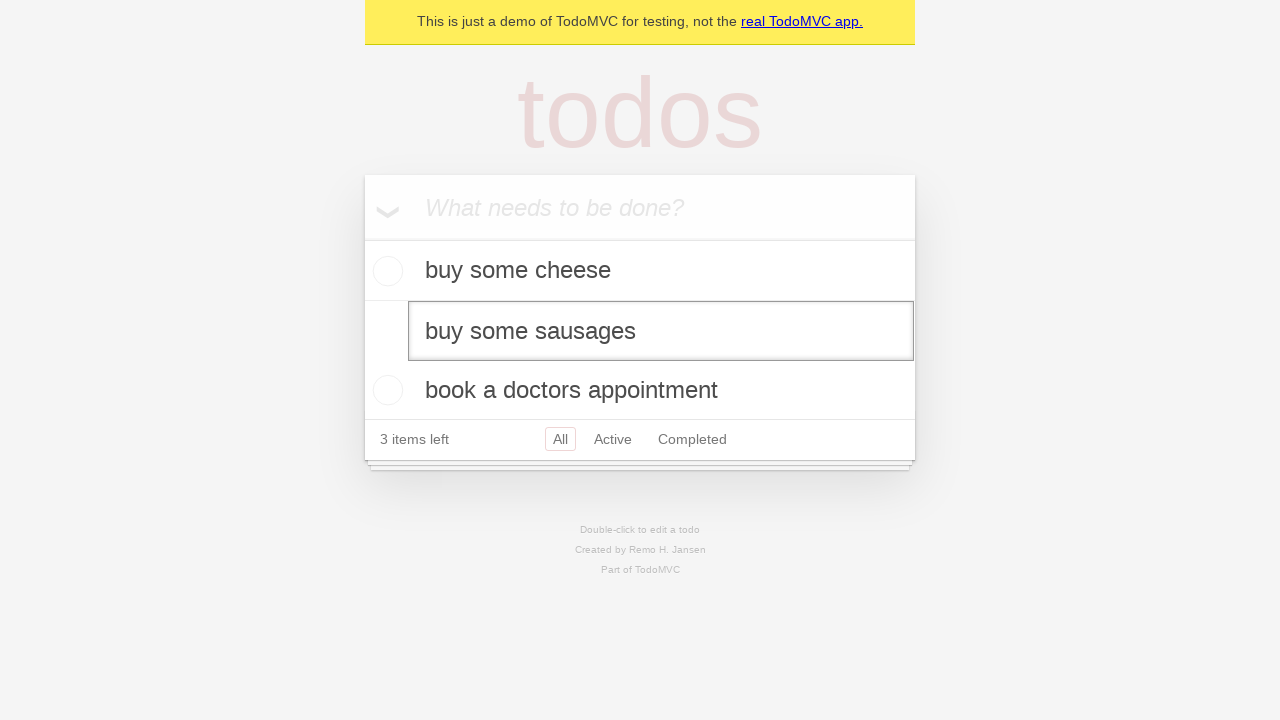

Dispatched blur event to save edit
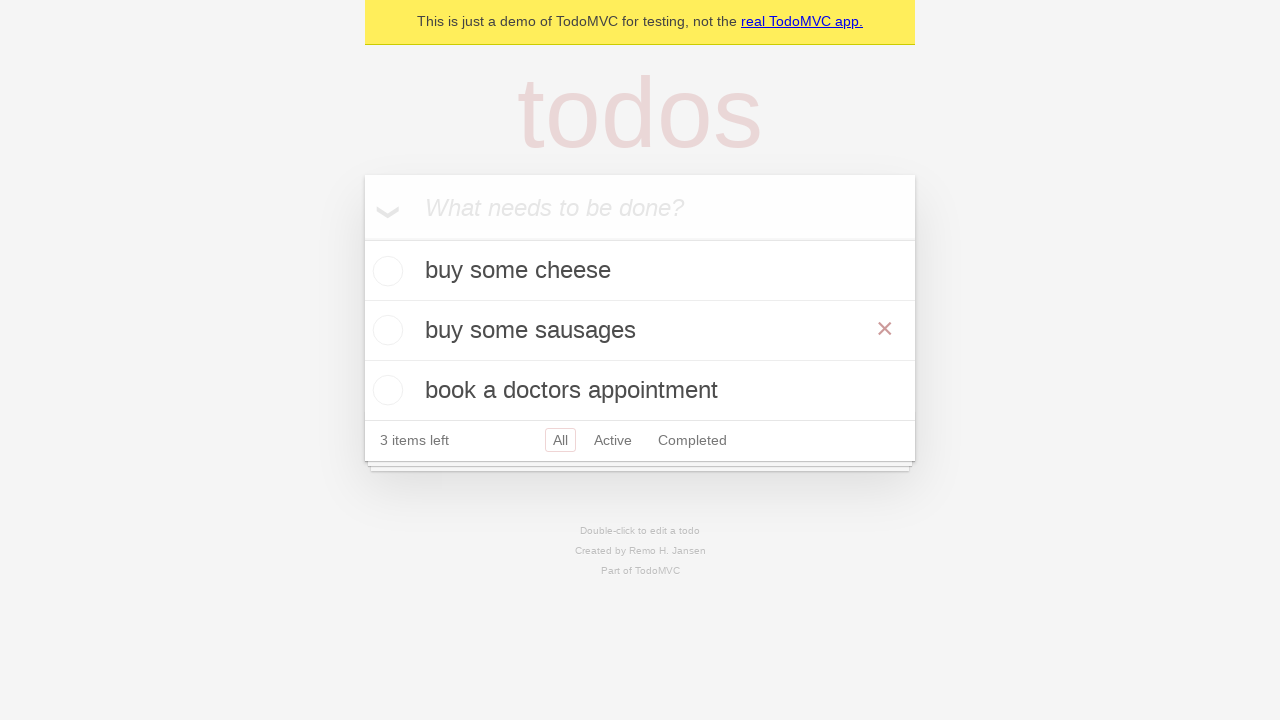

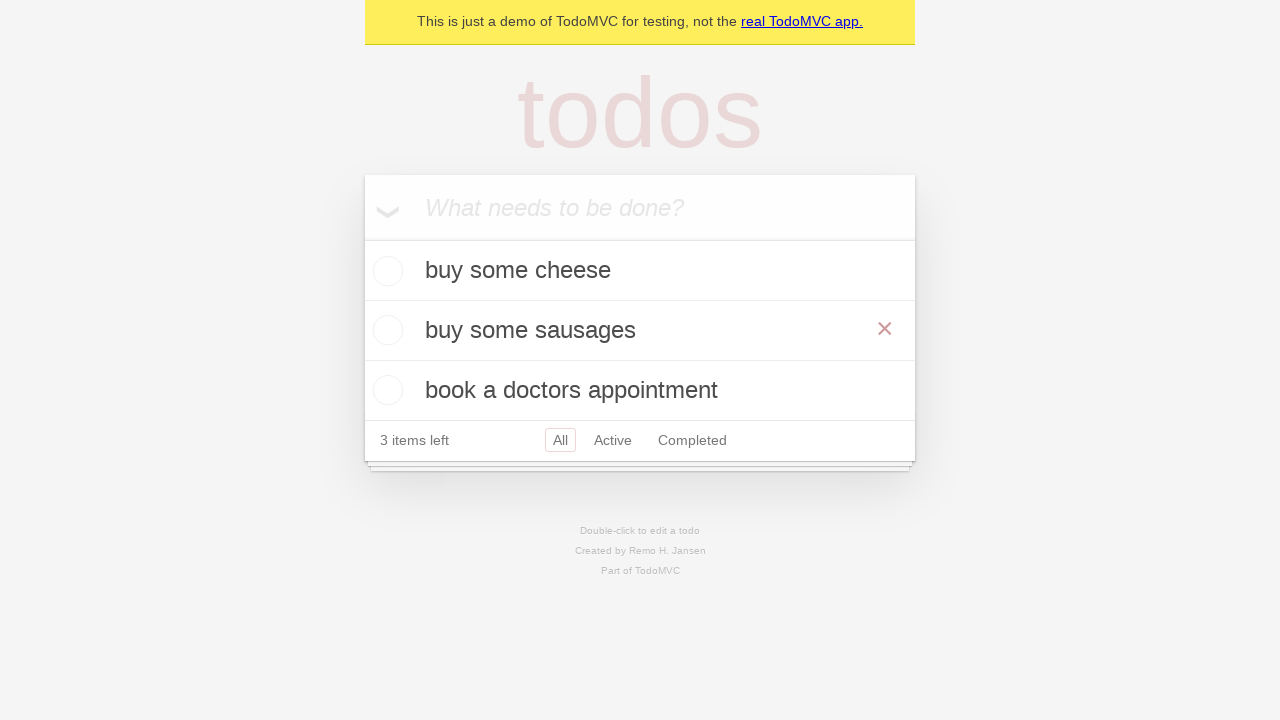